Tests the book search functionality on demoqa.com by searching for "Git Pocket Guide" and verifying results are displayed

Starting URL: https://demoqa.com/books

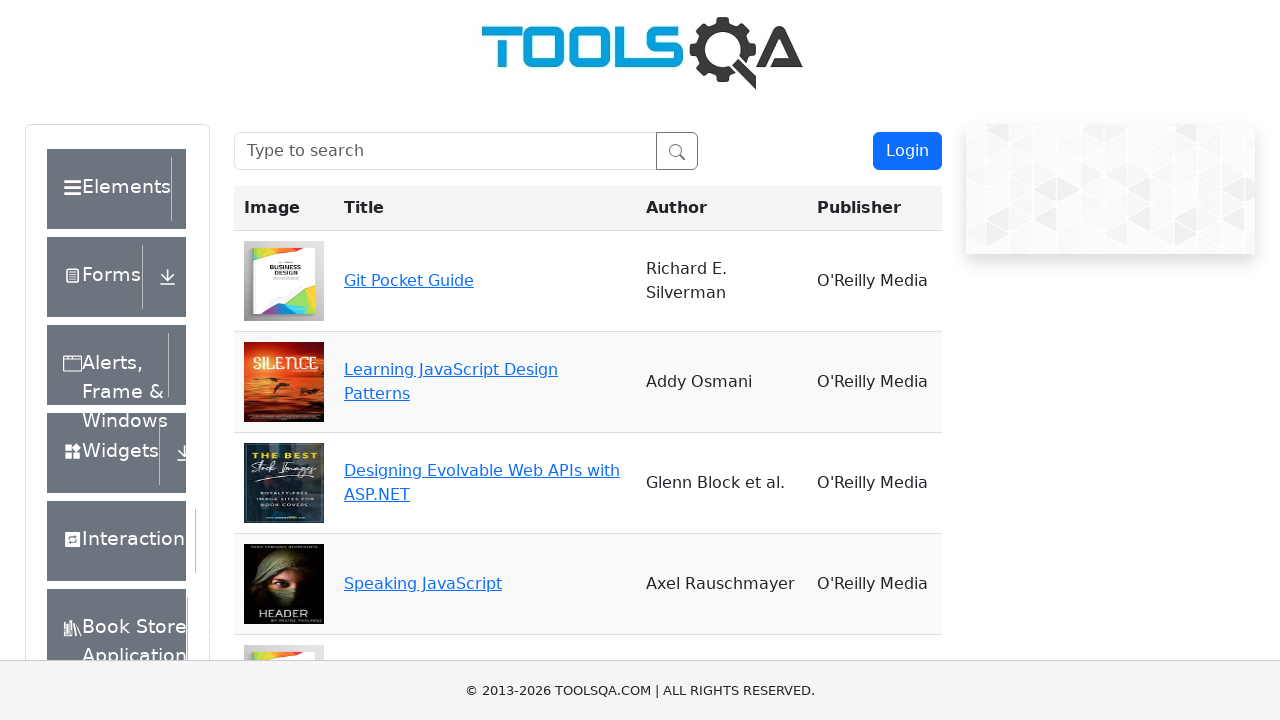

Filled search box with 'Git Pocket Guide' on #searchBox
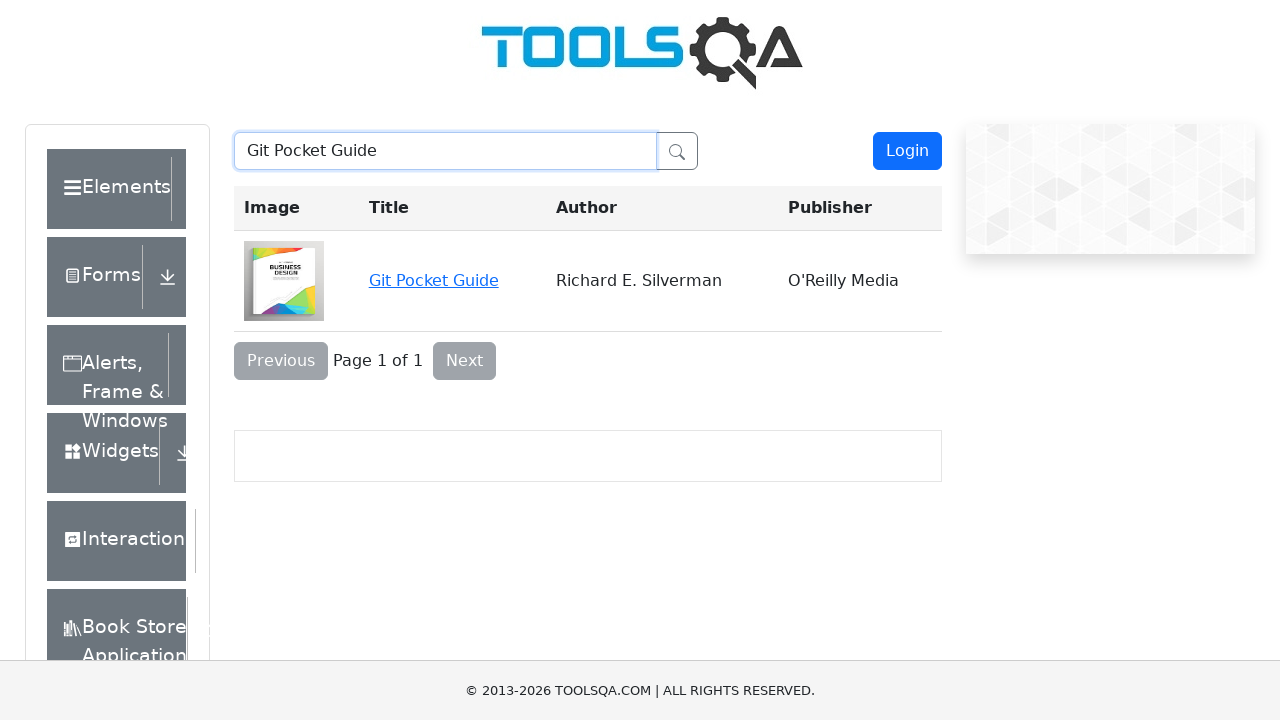

Waited 2 seconds for search results to update
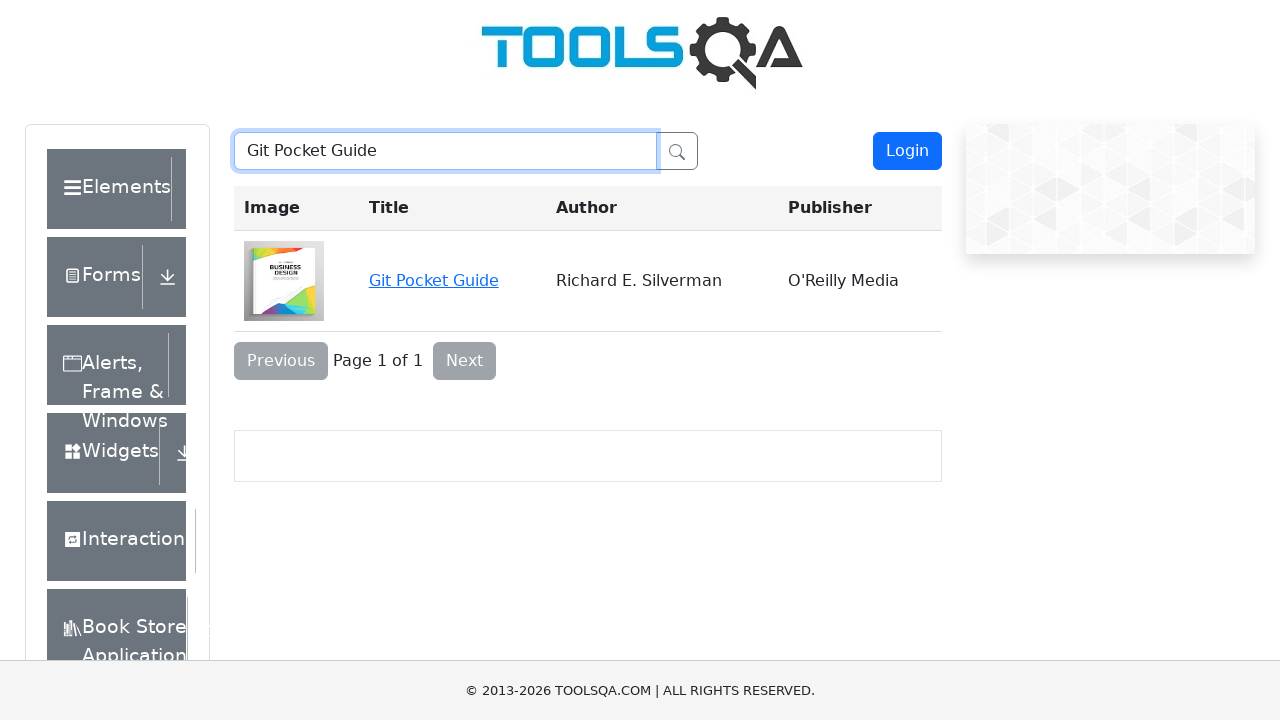

Retrieved page content to verify search results
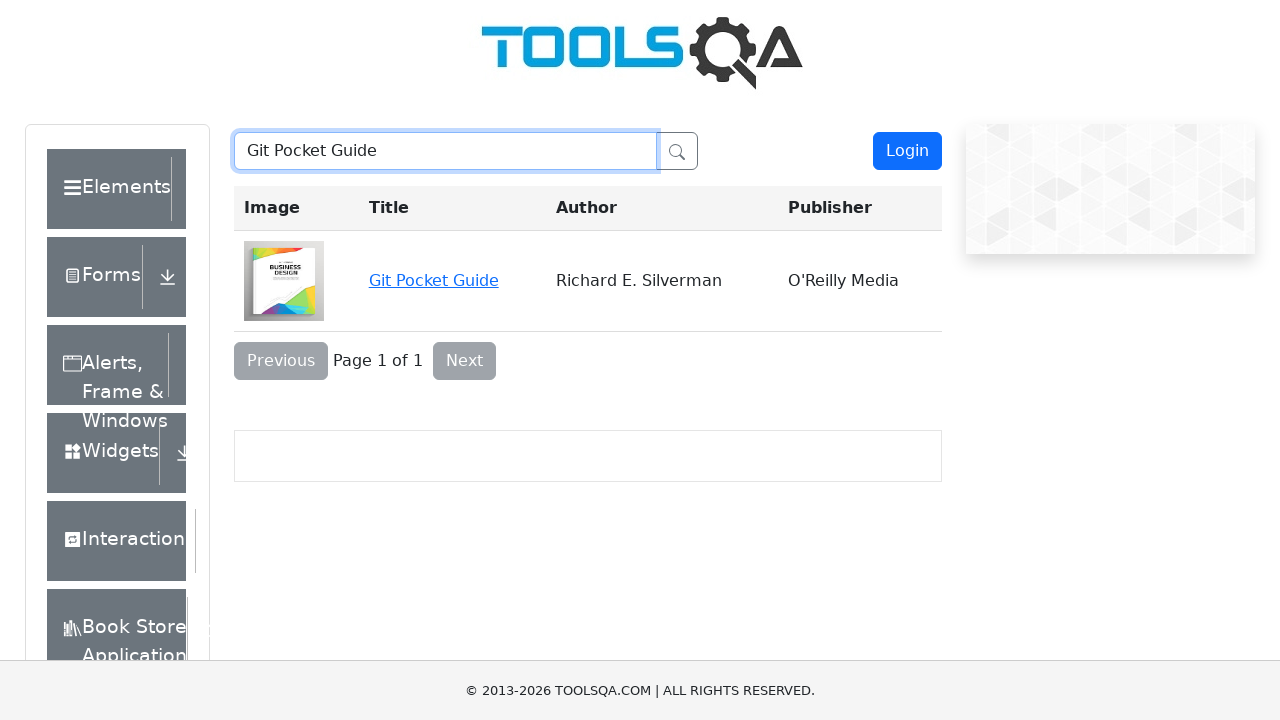

Verified that search results were found for 'Git Pocket Guide'
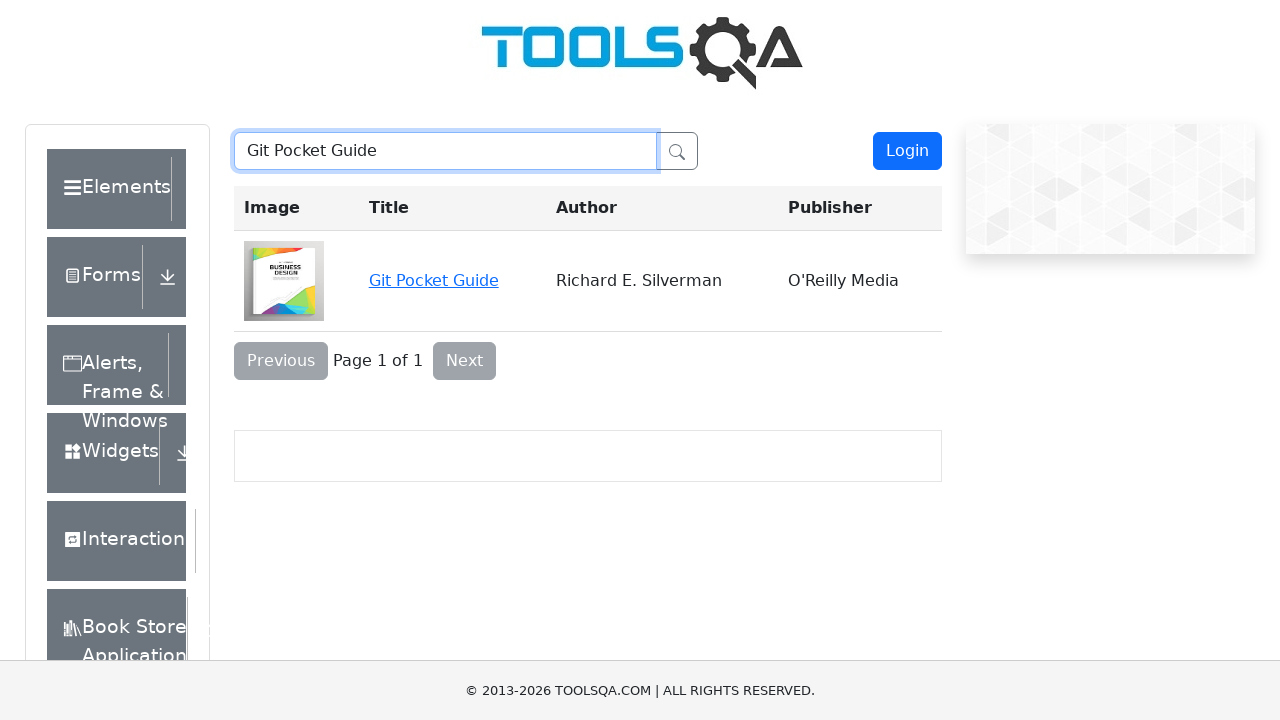

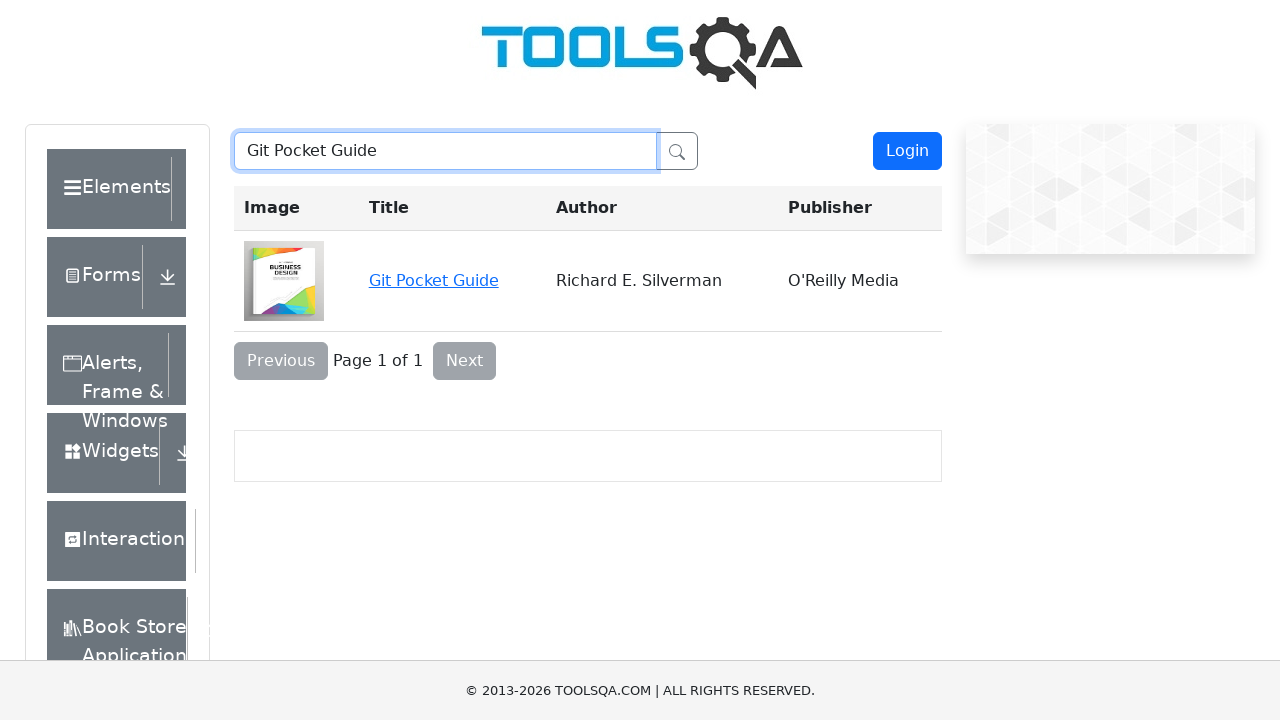